Navigates to the Demoblaze demo store and verifies that the page title is "STORE" to confirm landing on the correct website.

Starting URL: https://www.demoblaze.com/

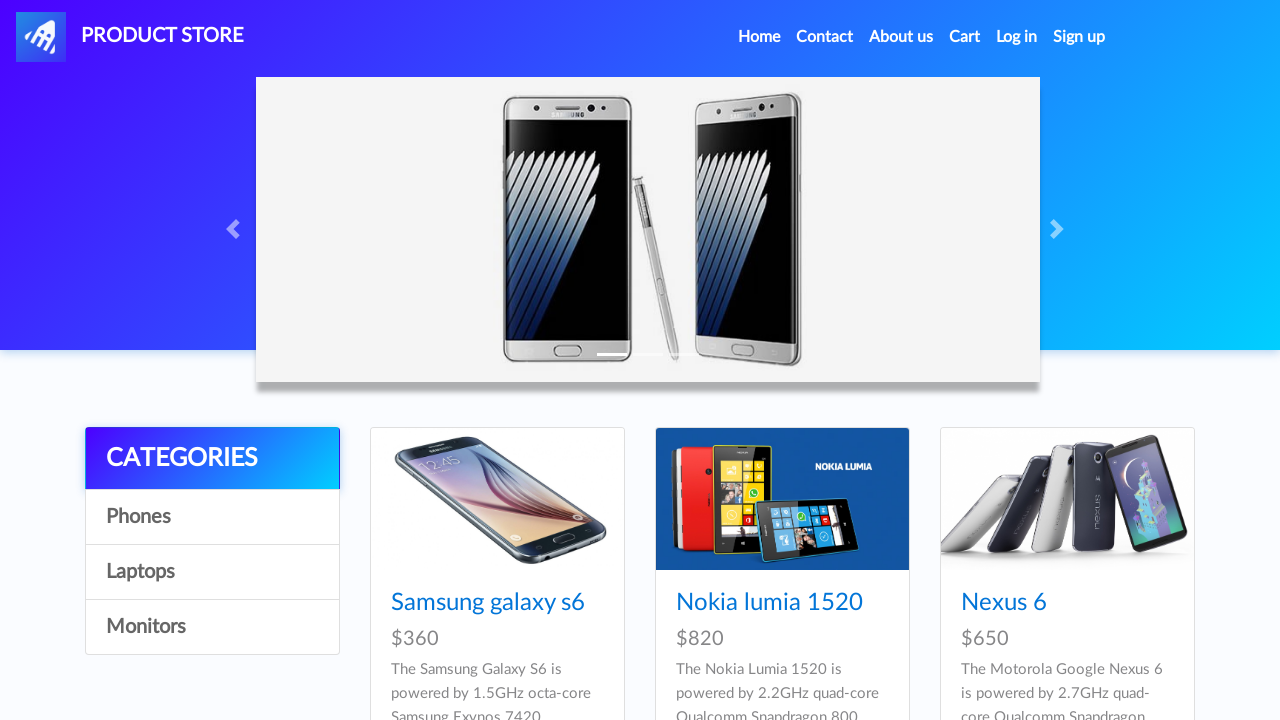

Navigated to Demoblaze demo store
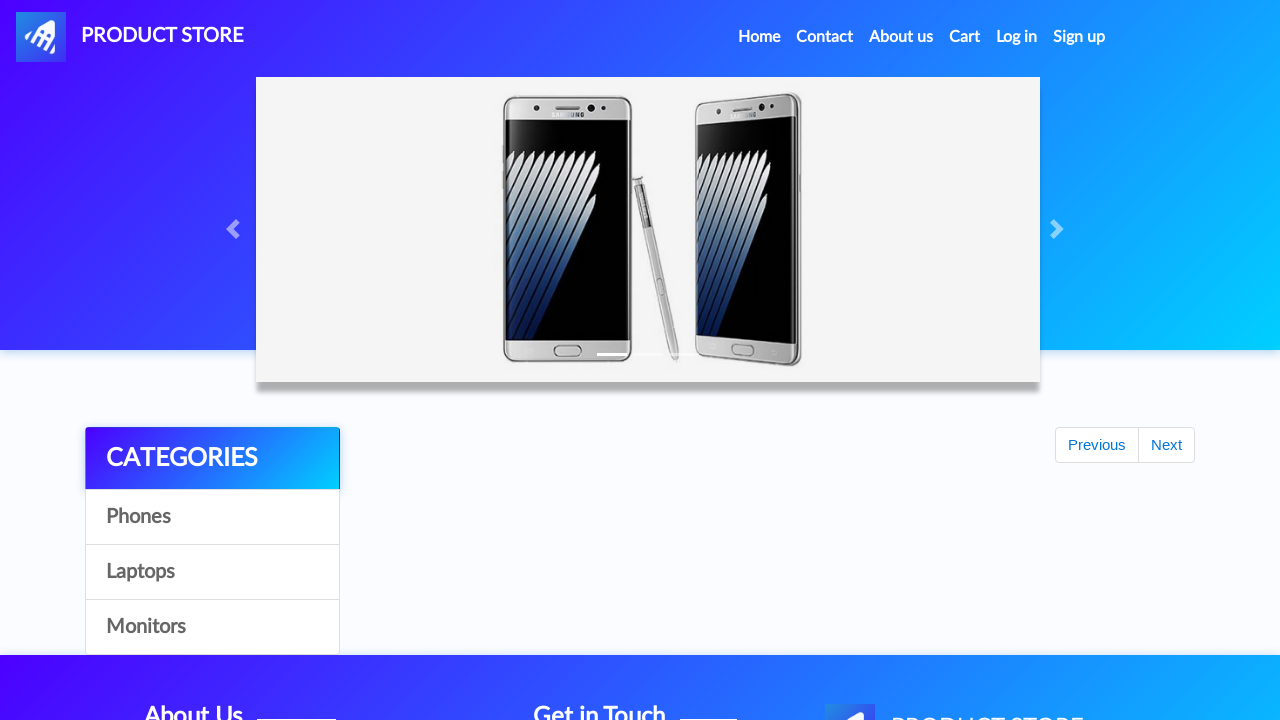

Retrieved page title
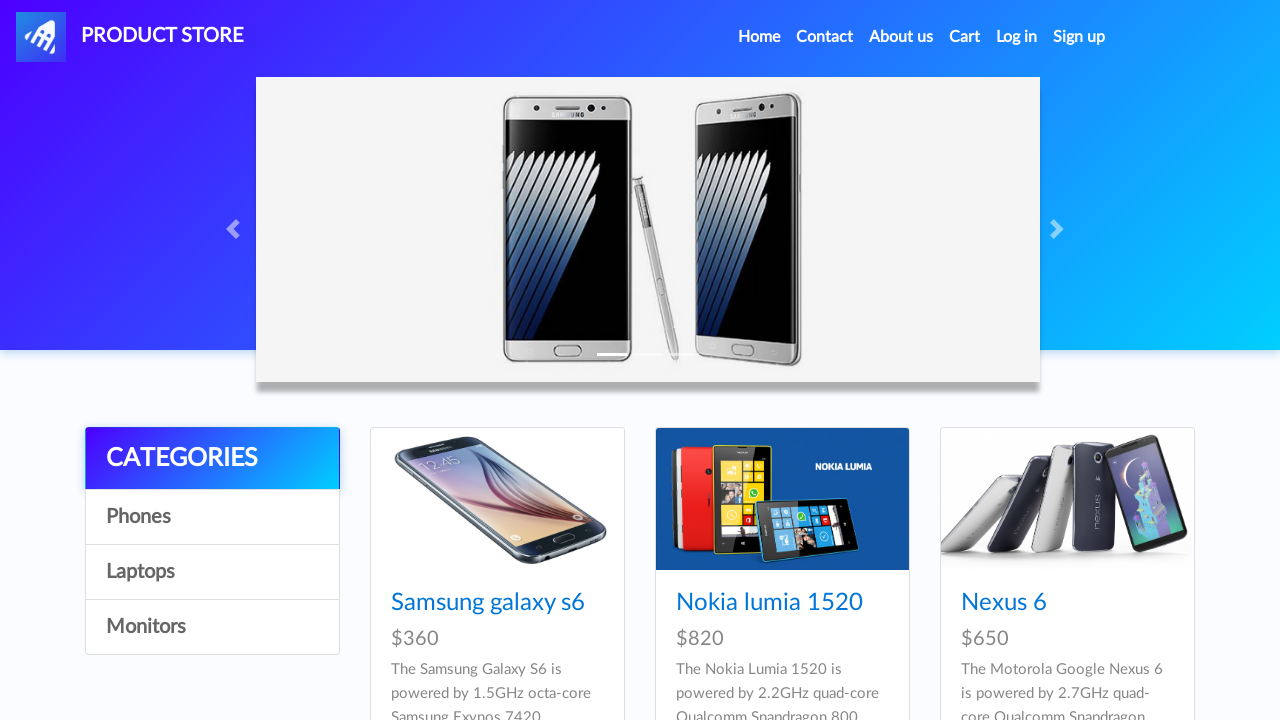

Verified page title is 'STORE' - correct website
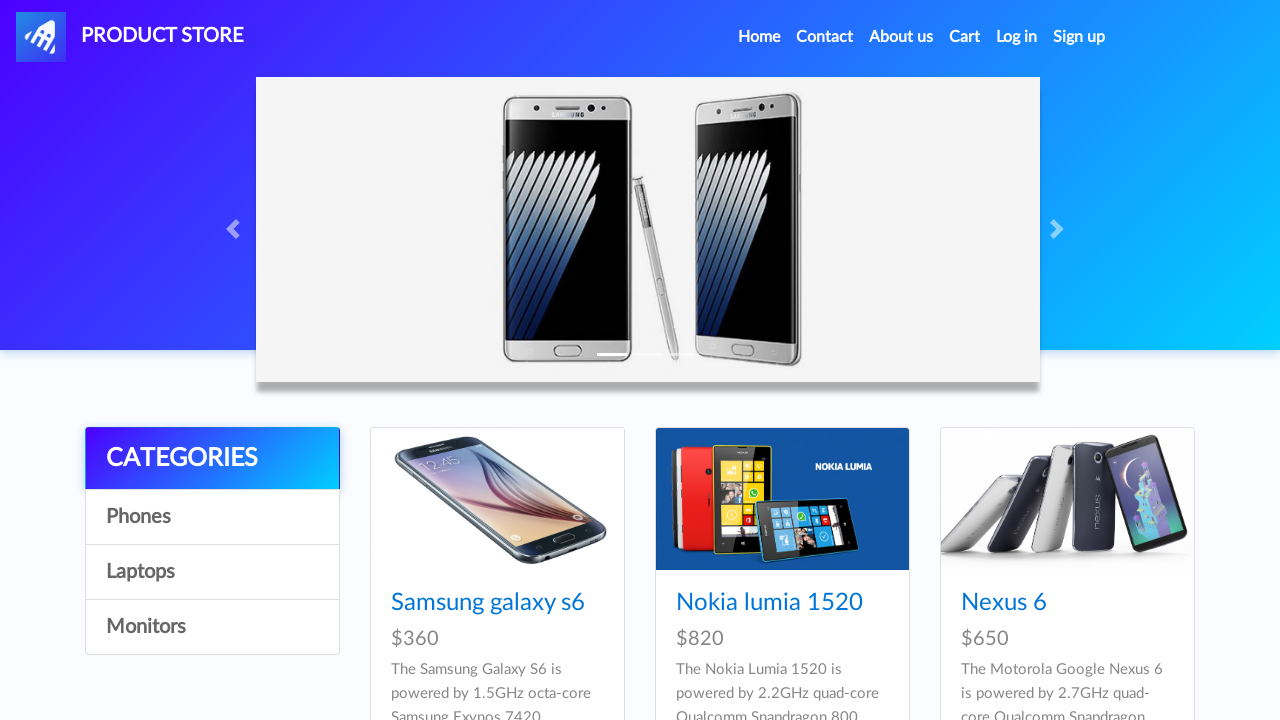

Waited for page to reach networkidle state
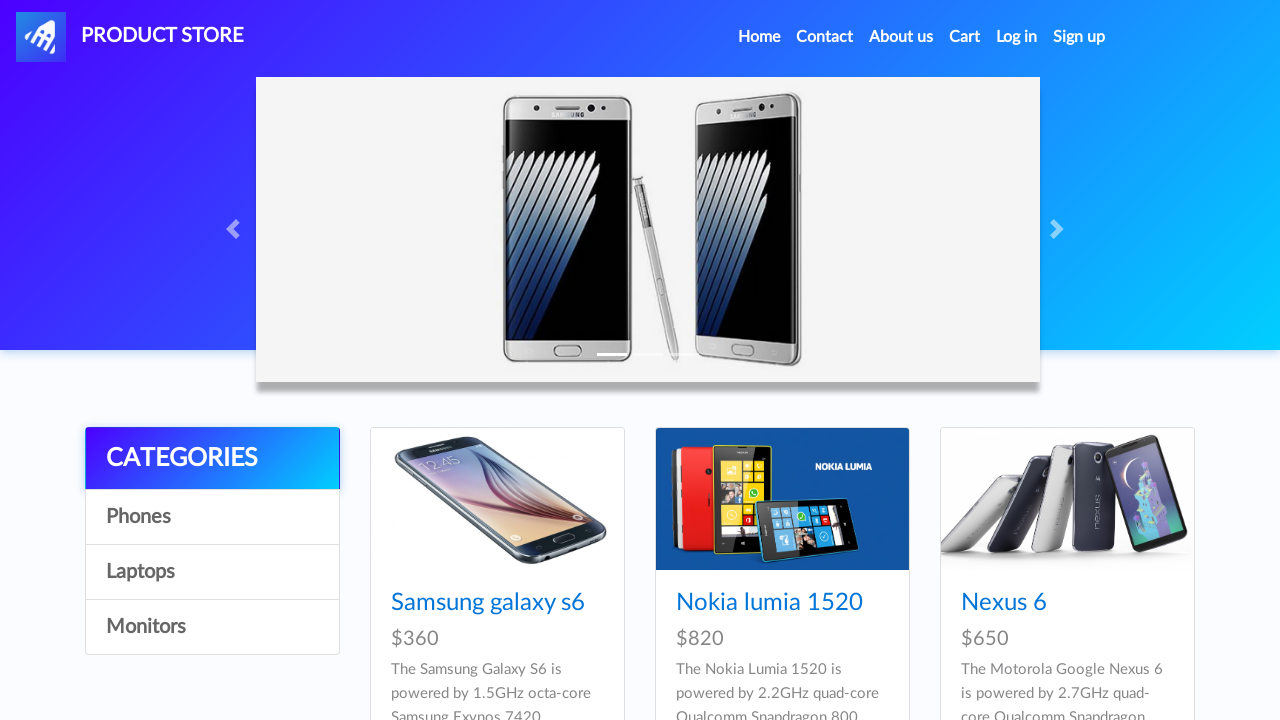

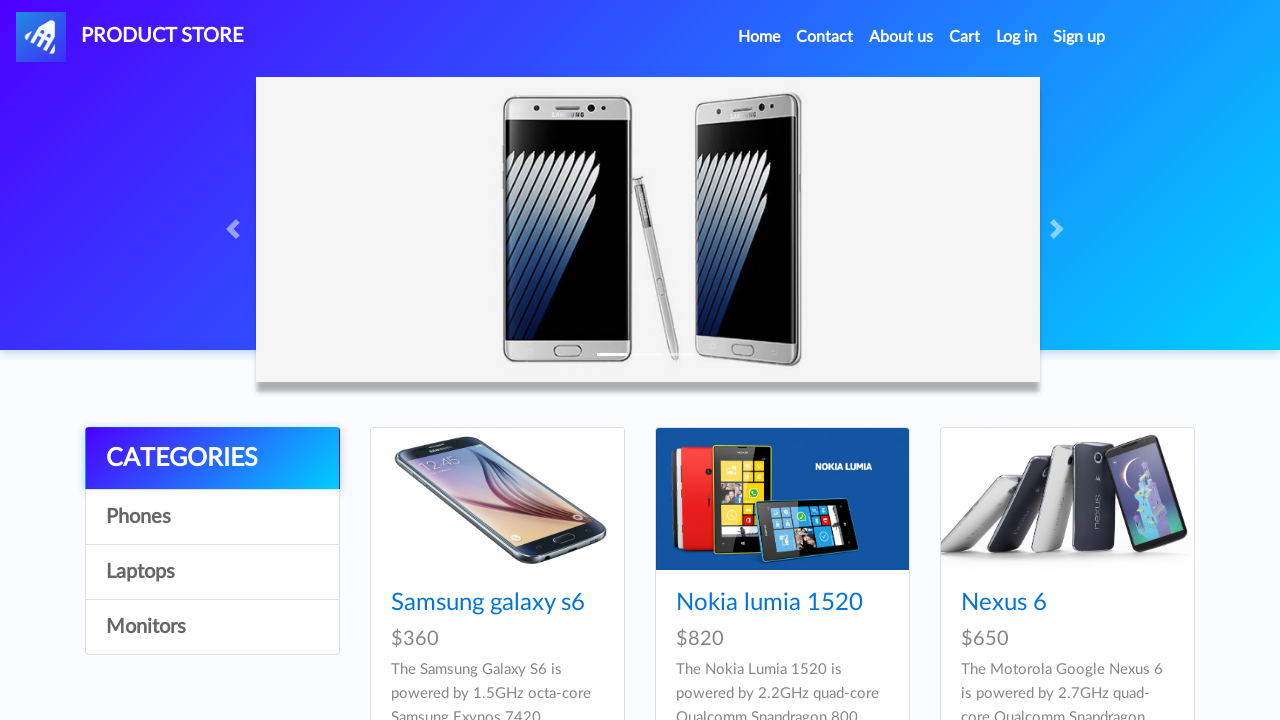